Navigates to Purplle beauty e-commerce website homepage and verifies the page loads successfully

Starting URL: https://www.purplle.com/

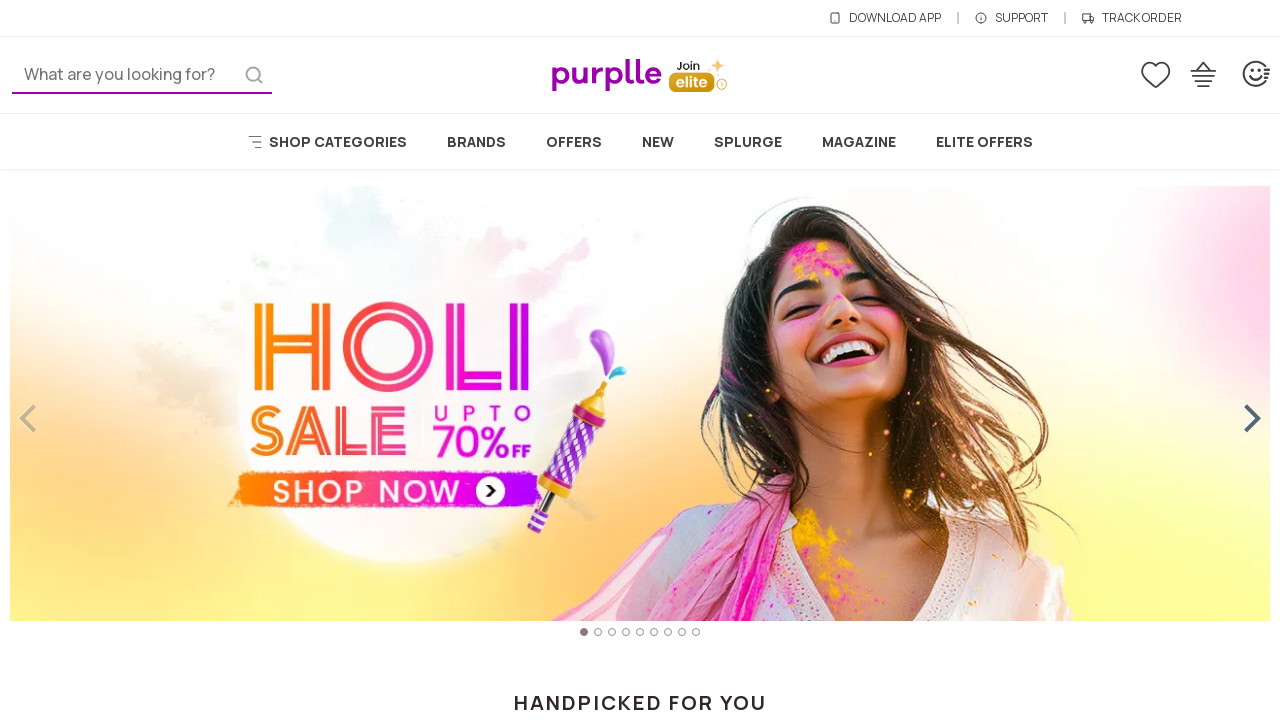

Navigated to Purplle homepage
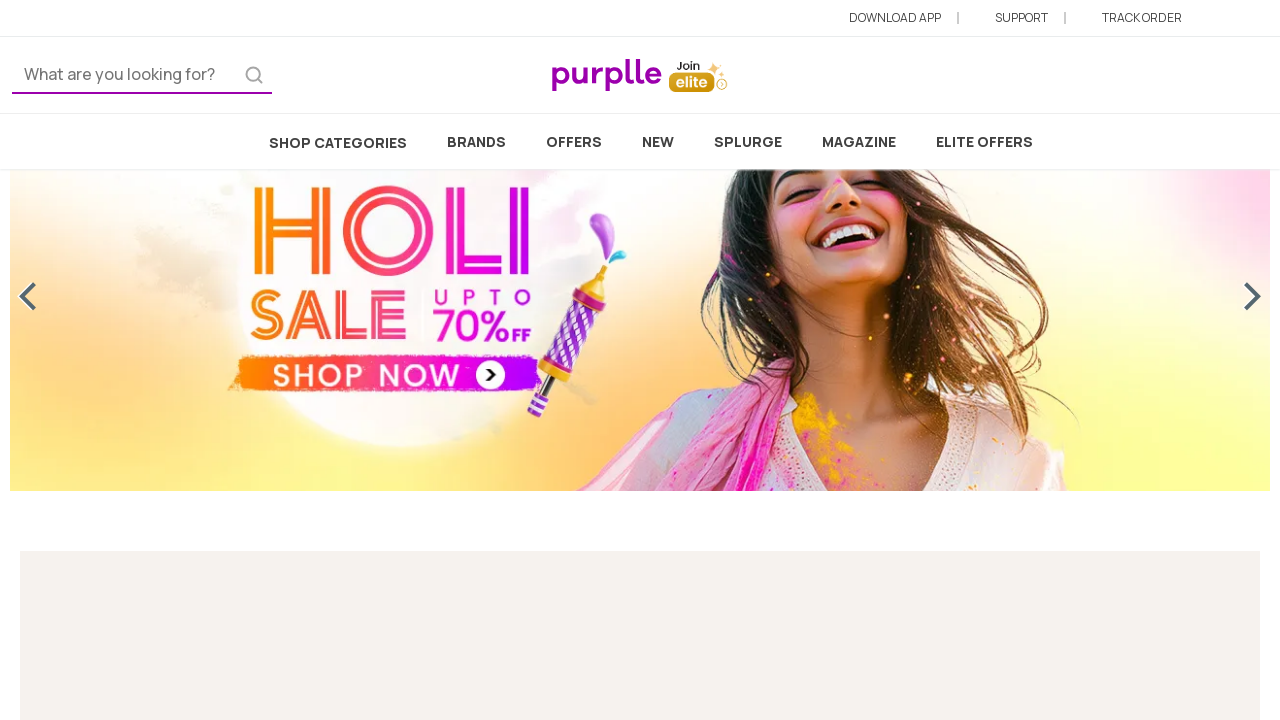

Page DOM content loaded successfully
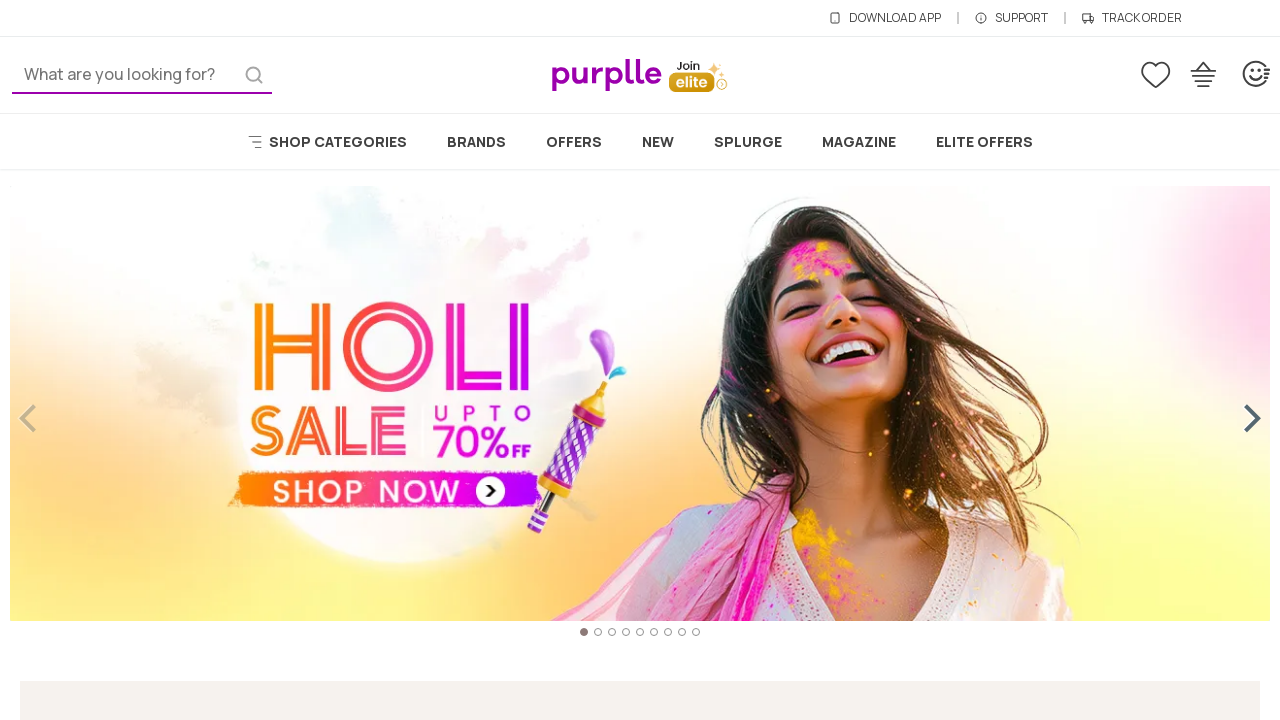

Verified current URL is Purplle homepage
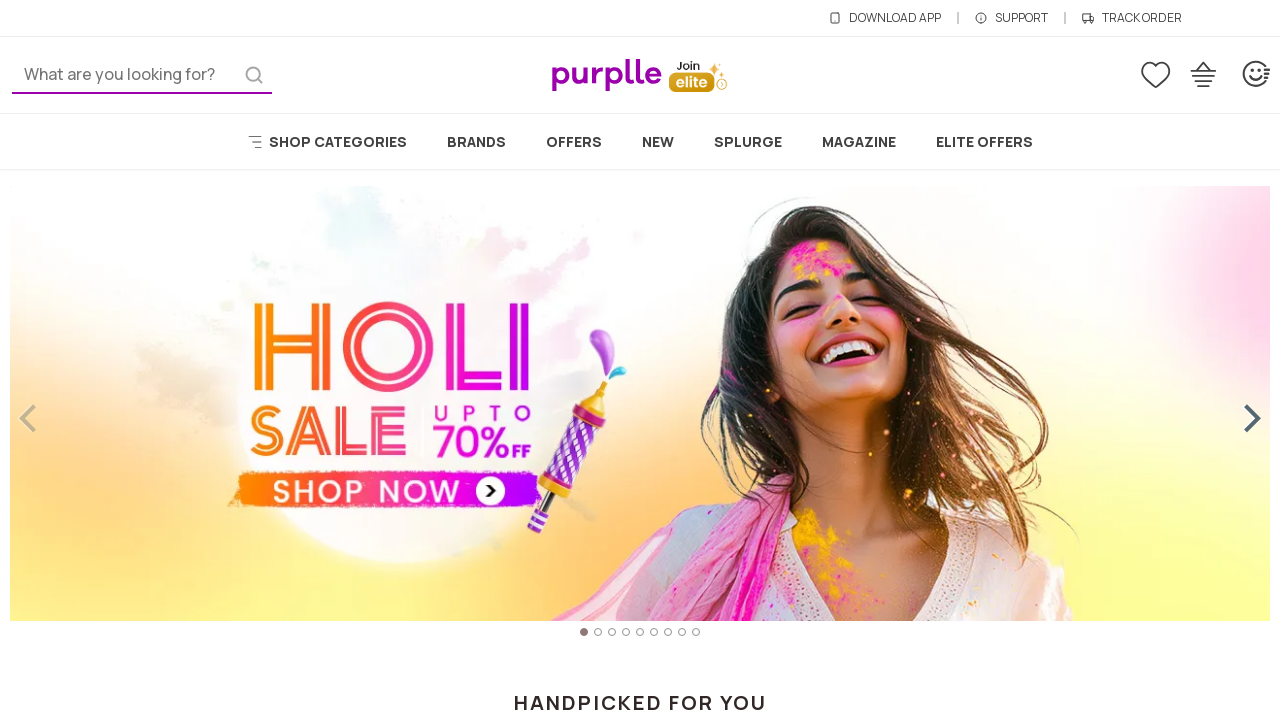

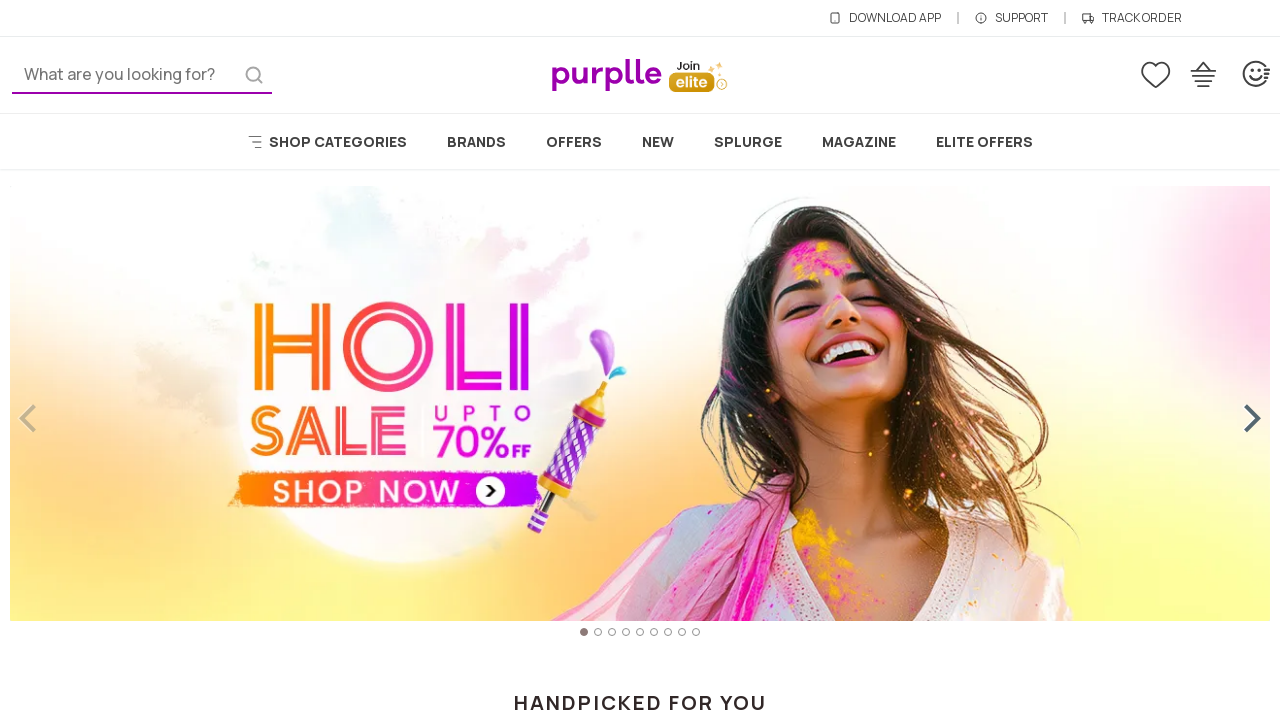